Navigates to a Selenium testing practice page, maximizes the window, and verifies the page loads by checking the URL and title are accessible.

Starting URL: https://www.testandquiz.com/selenium/testing.html

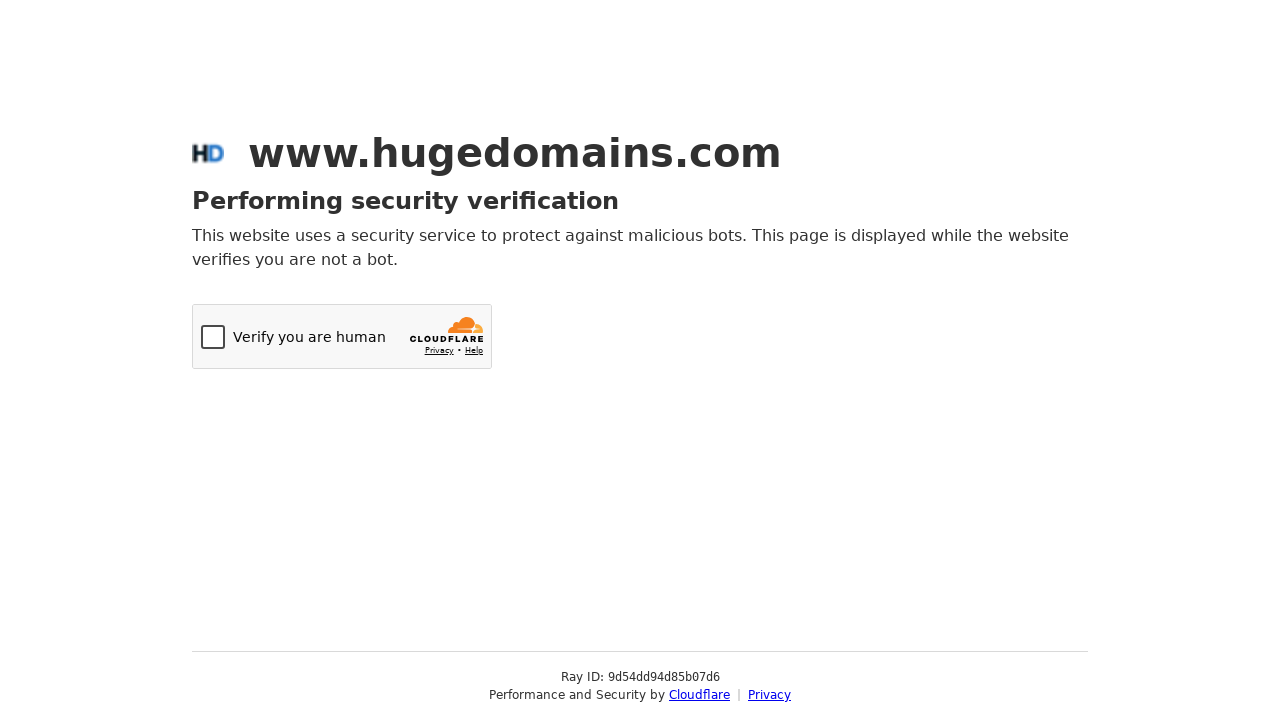

Set viewport size to 1920x1080
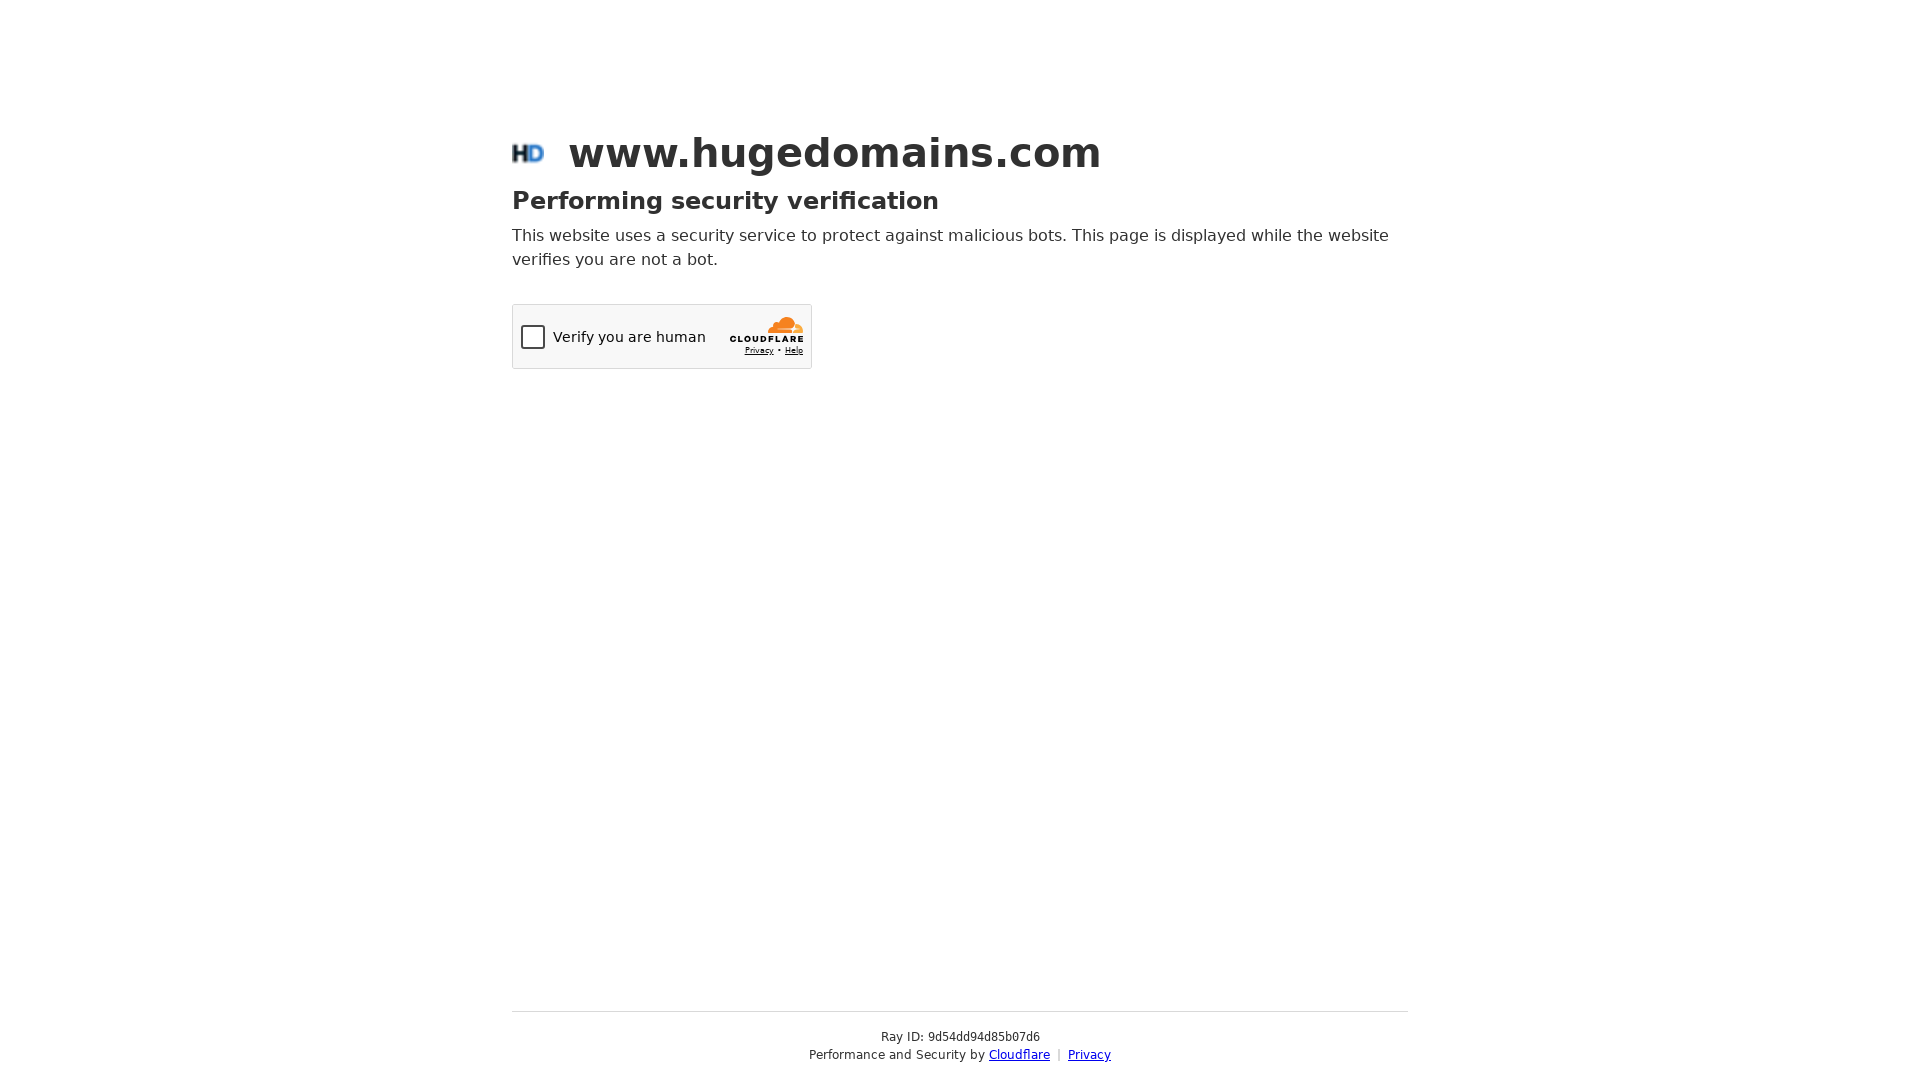

Retrieved current URL: https://www.hugedomains.com/domain_profile.cfm?d=testandquiz.com
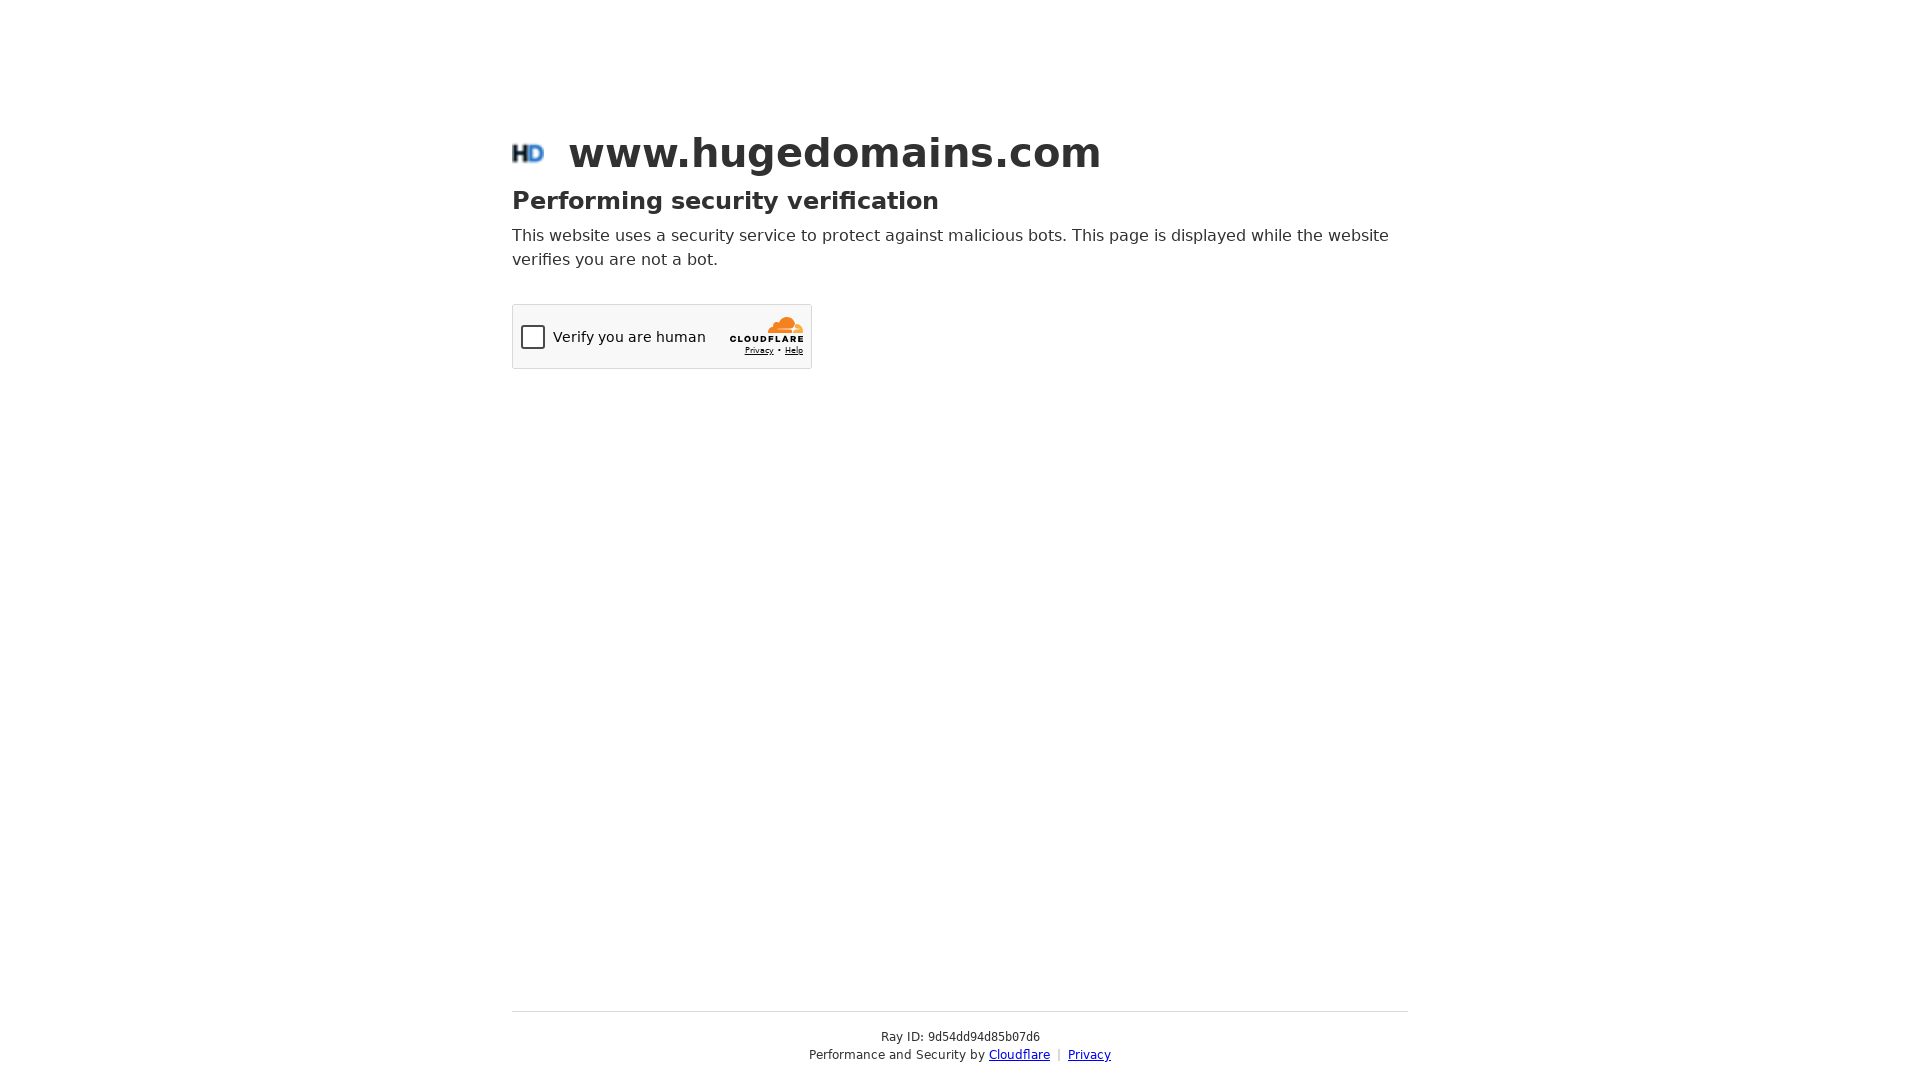

Retrieved page title: Just a moment...
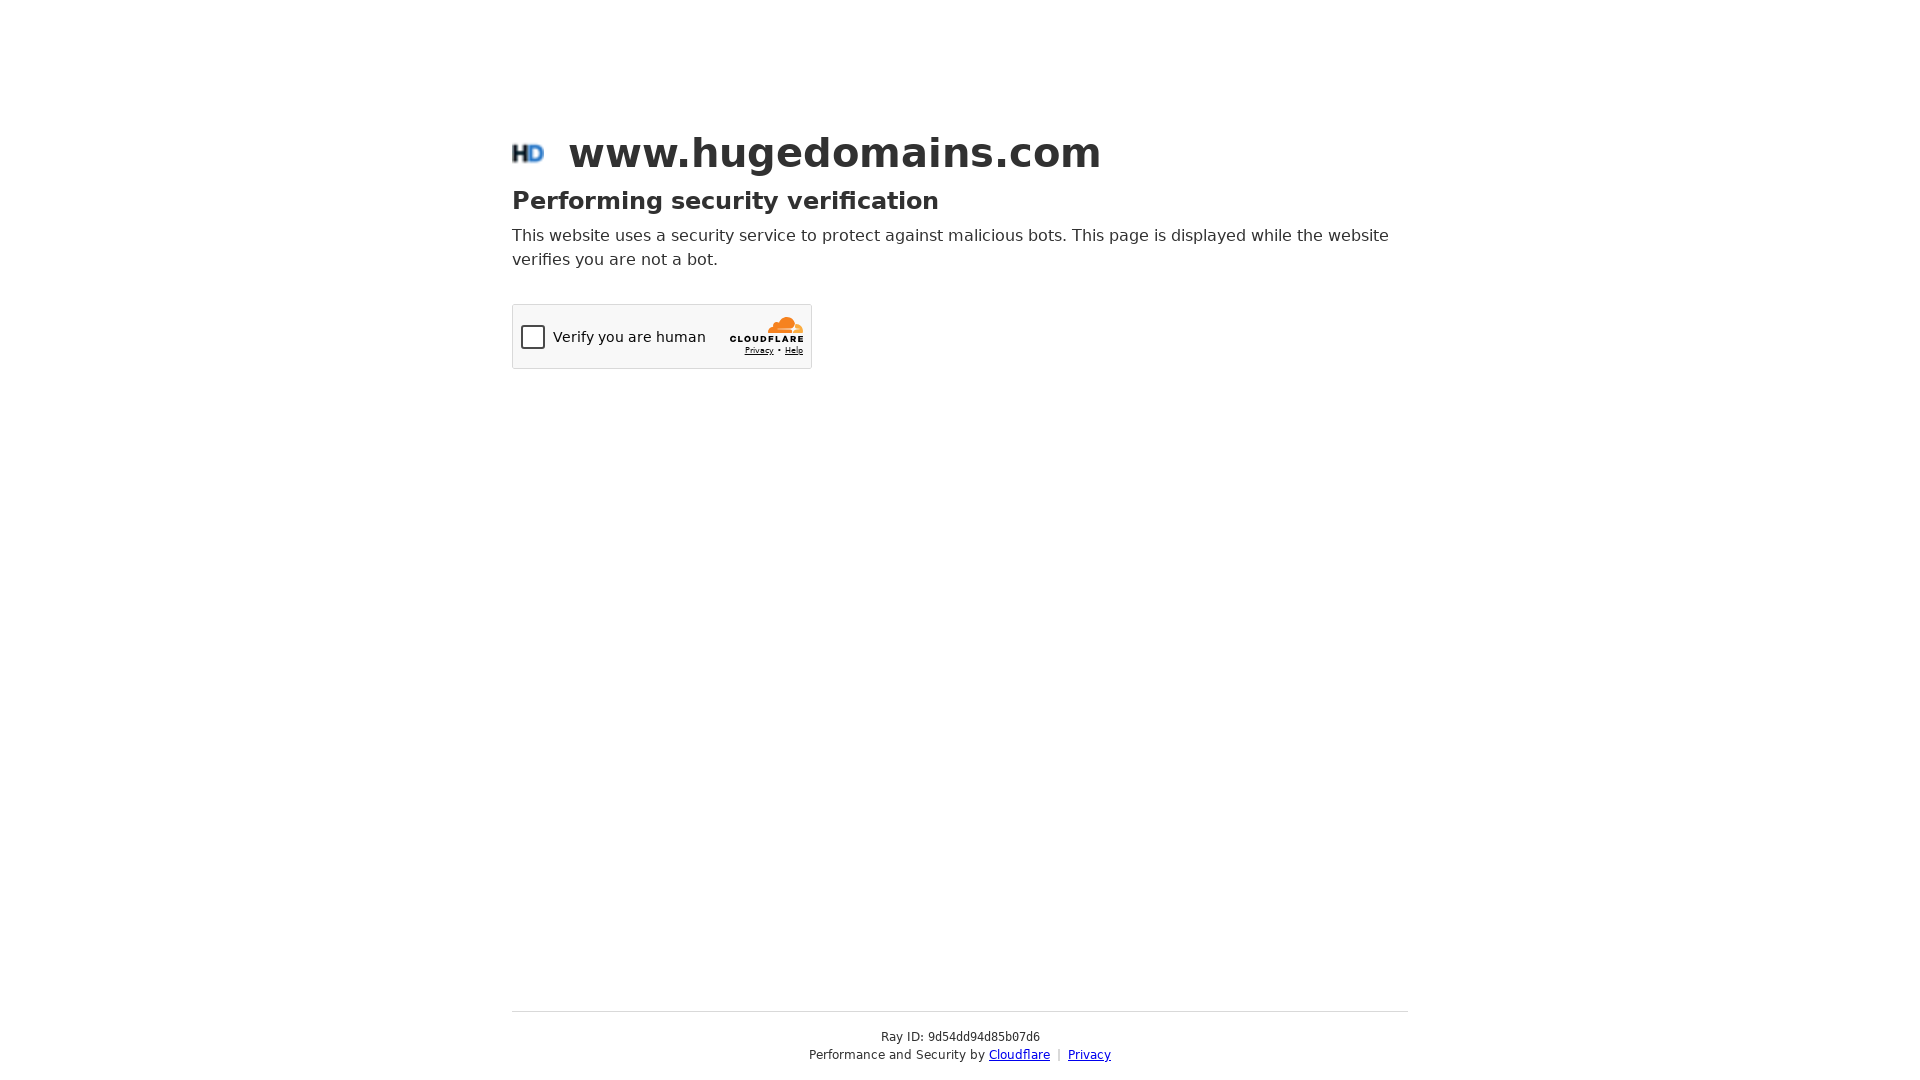

Page DOM content loaded
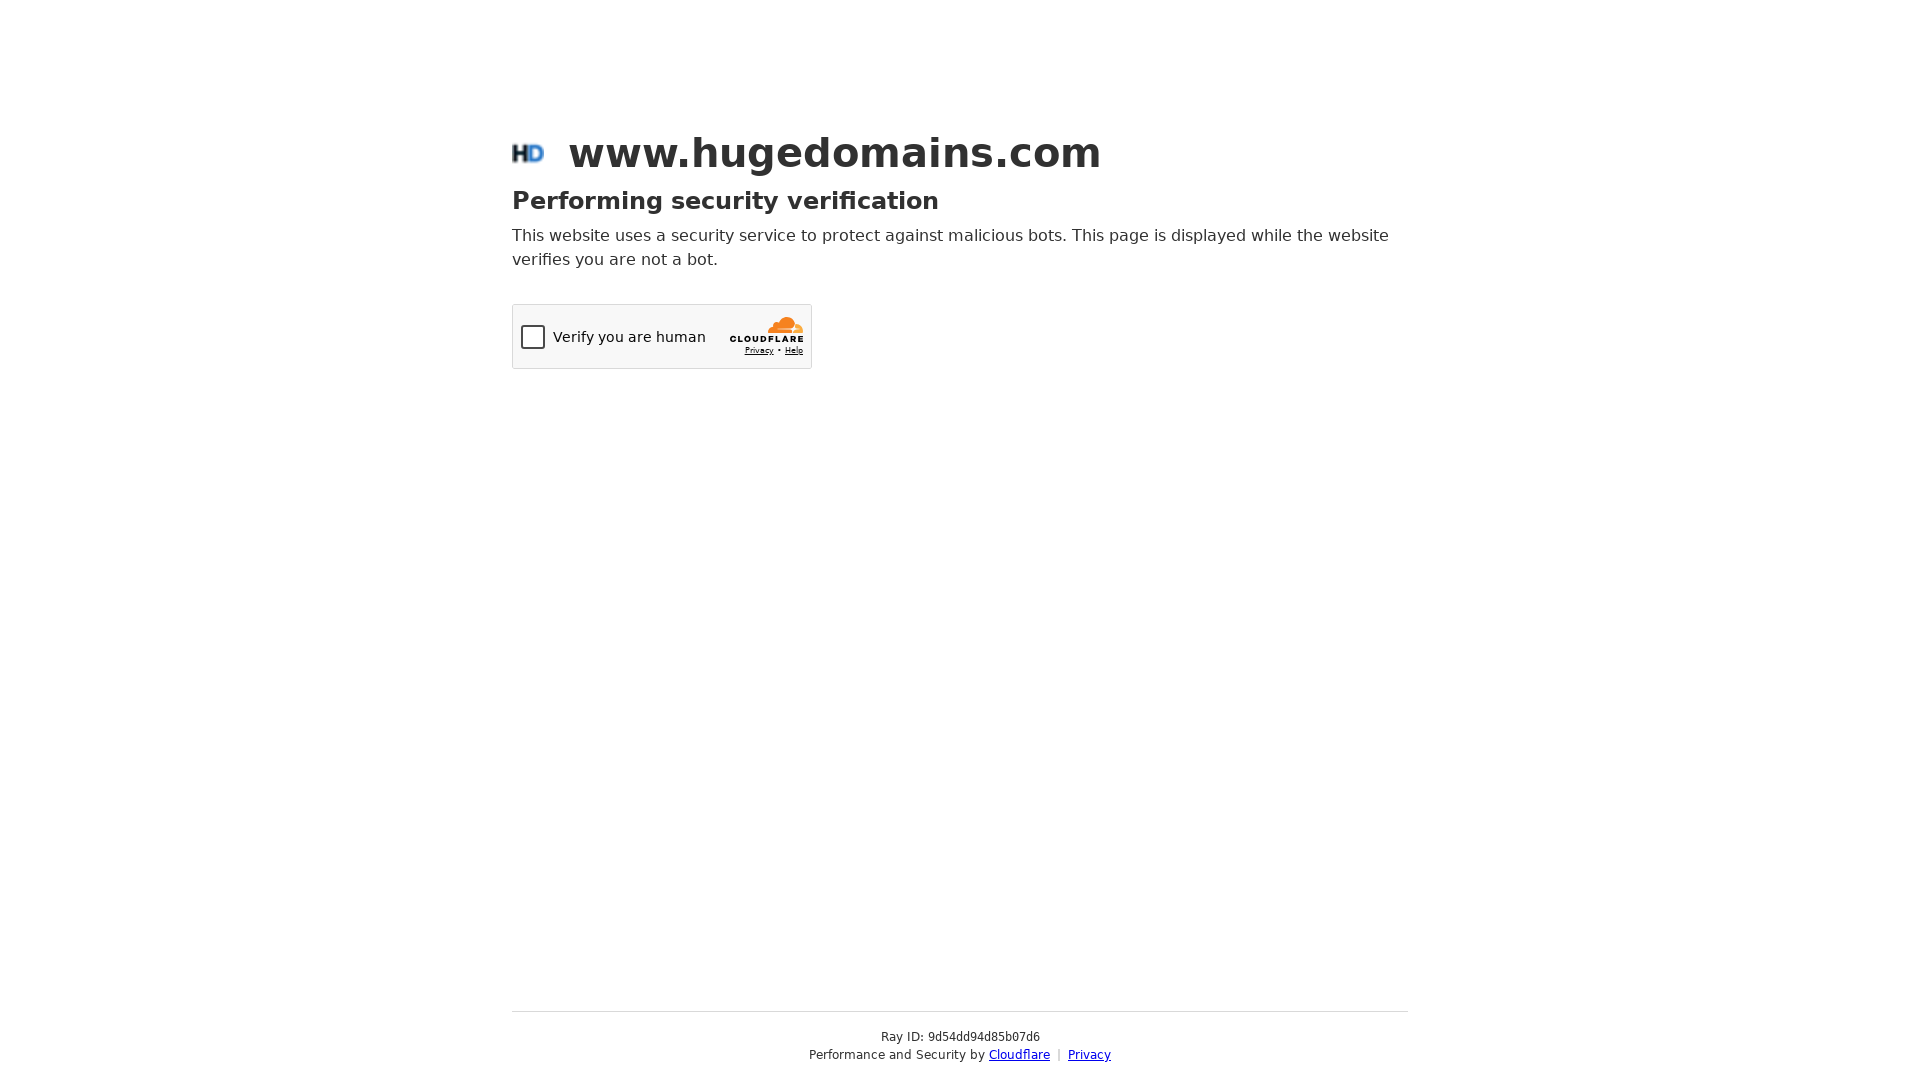

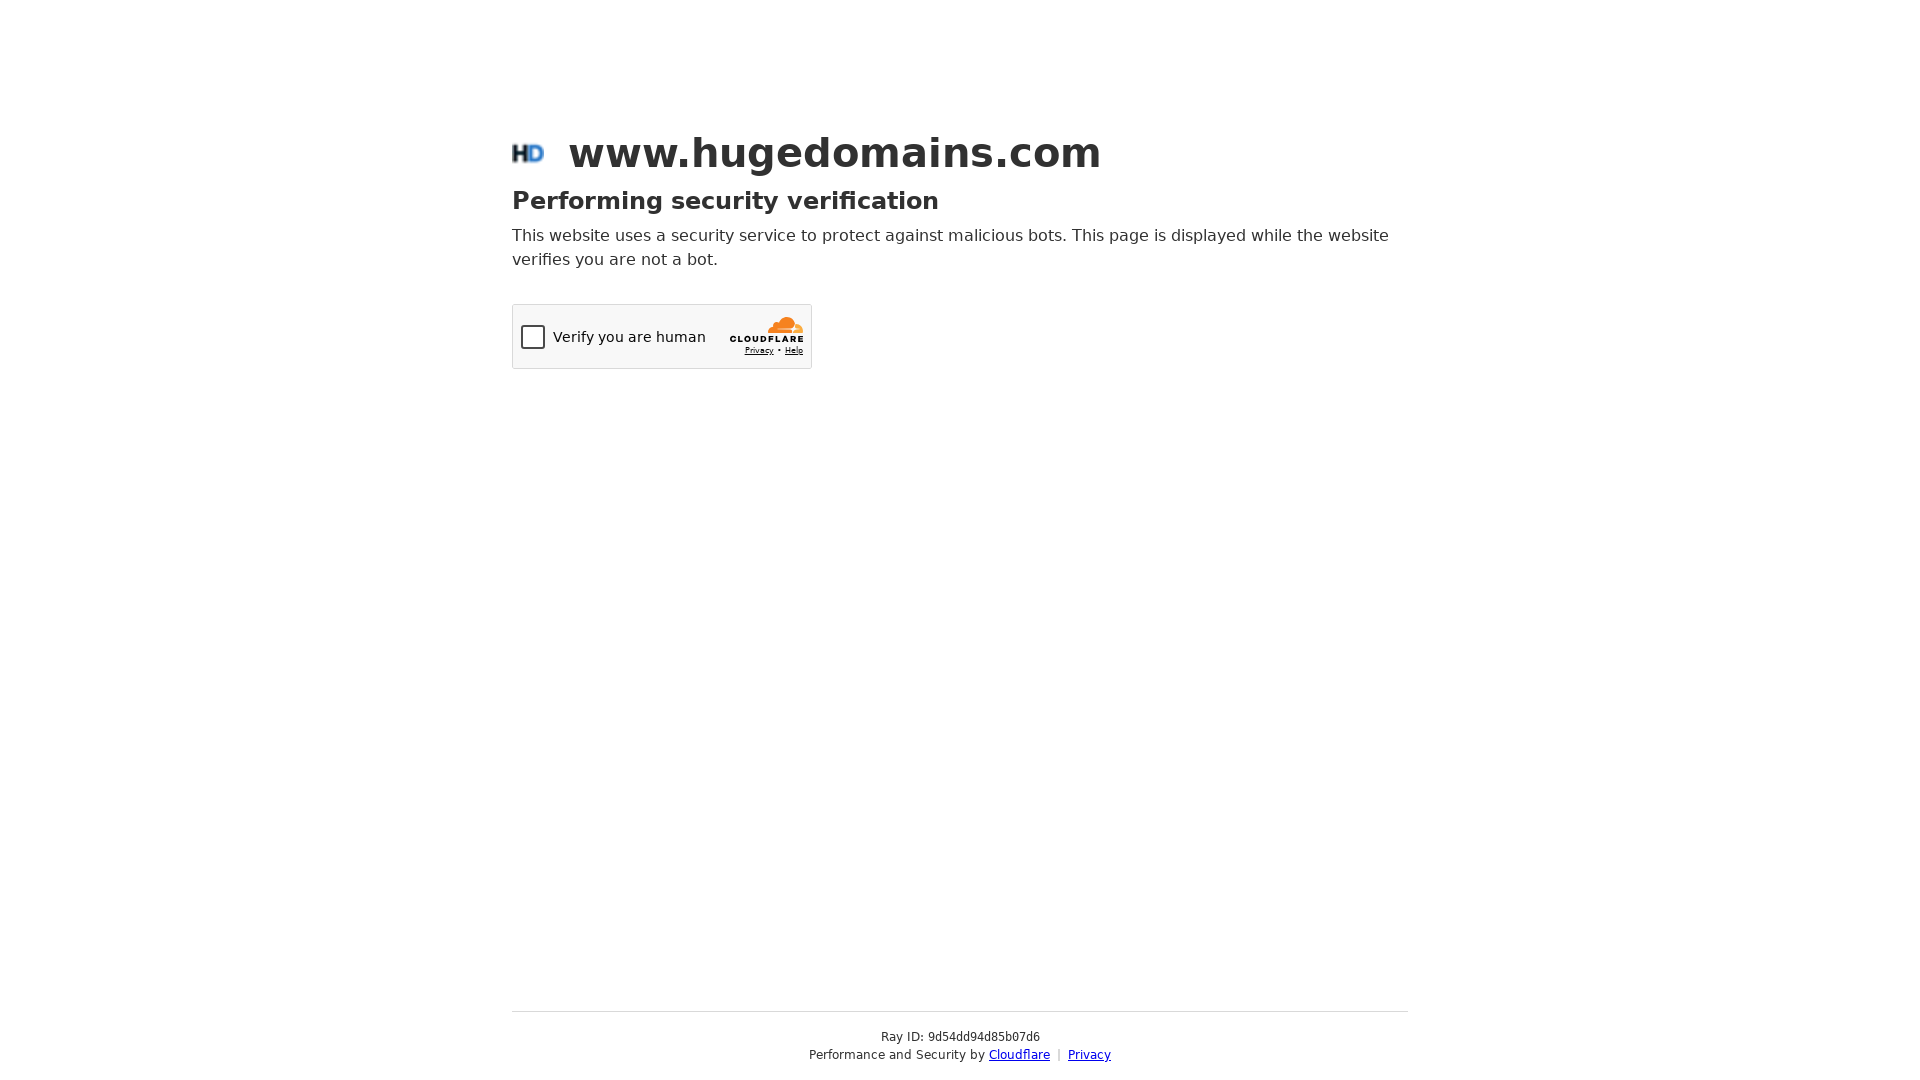